Tests multi-tab functionality by opening new tabs through button clicks and switching between them

Starting URL: https://training-support.net/webelements/tabs

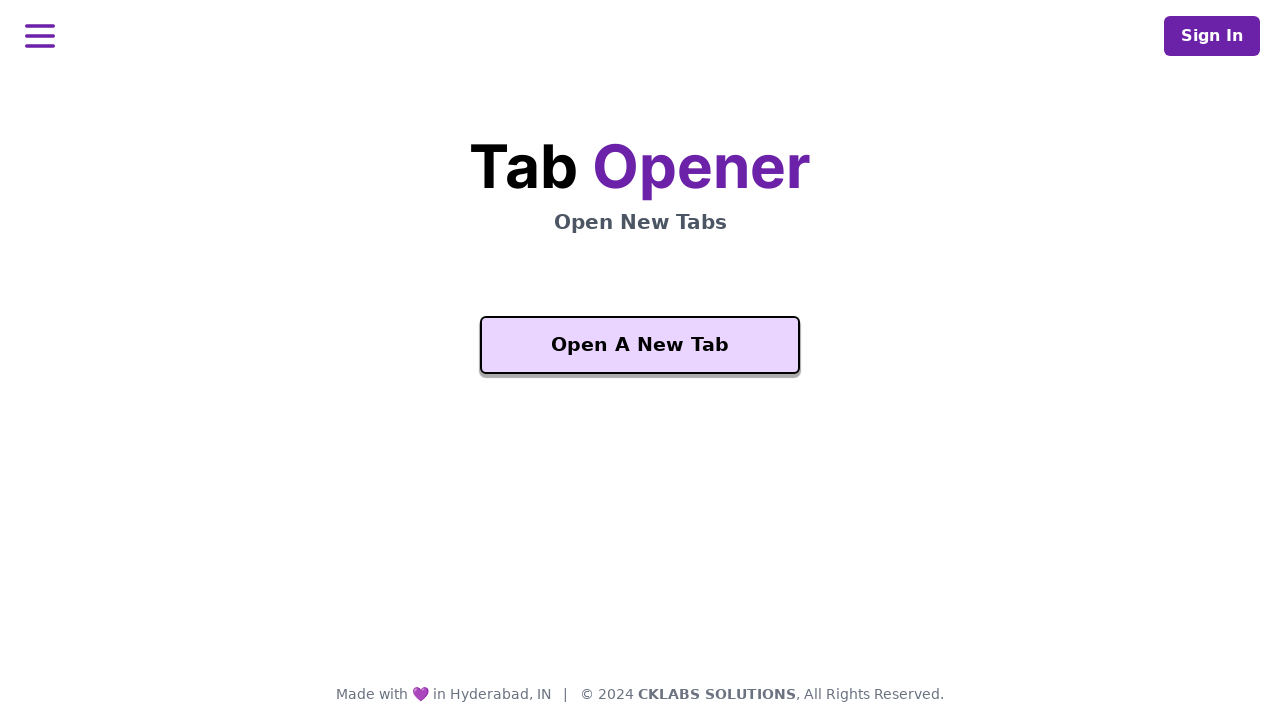

Clicked 'Open A New Tab' button to open first new tab at (640, 345) on xpath=//button[text()='Open A New Tab']
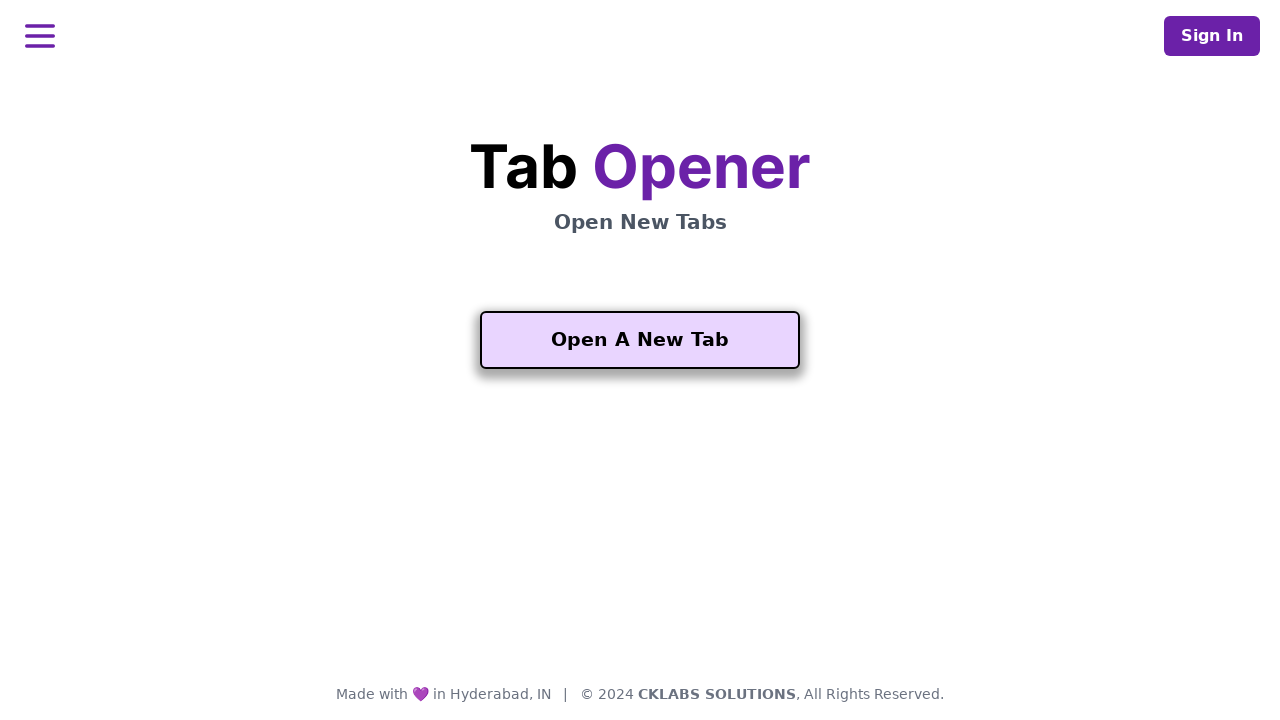

Waited for new tab to open
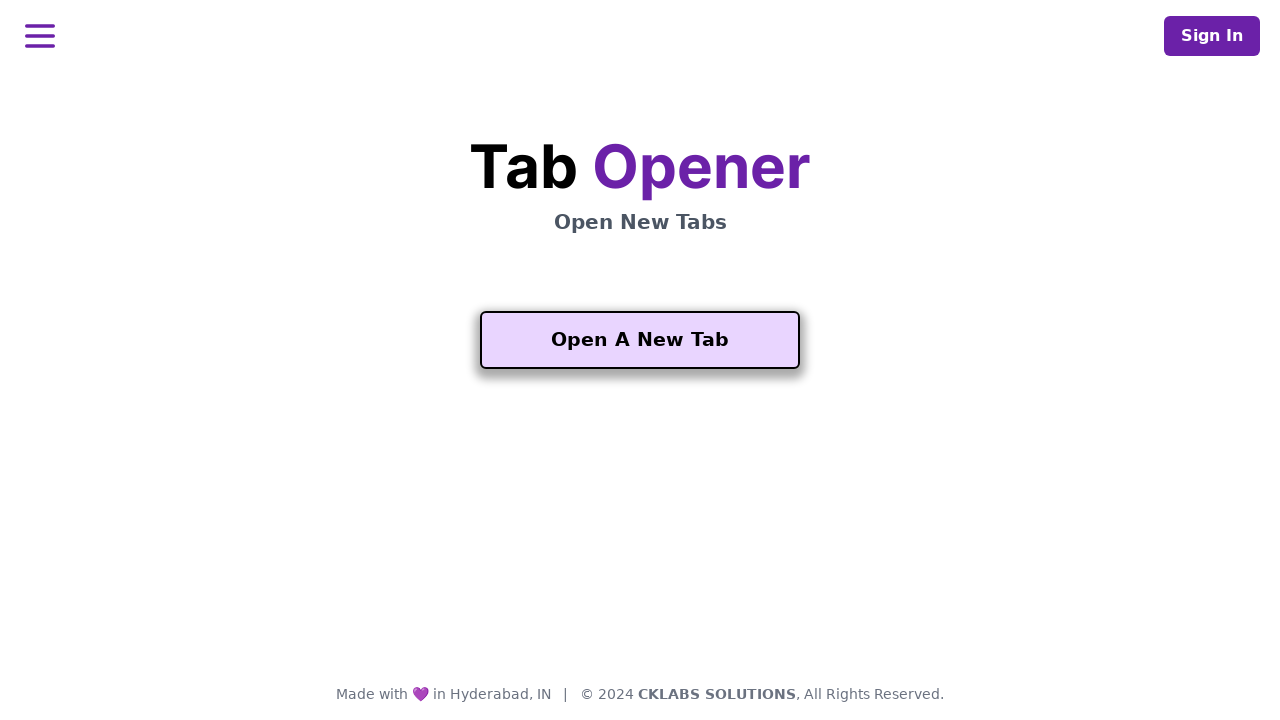

Retrieved list of all open pages/tabs
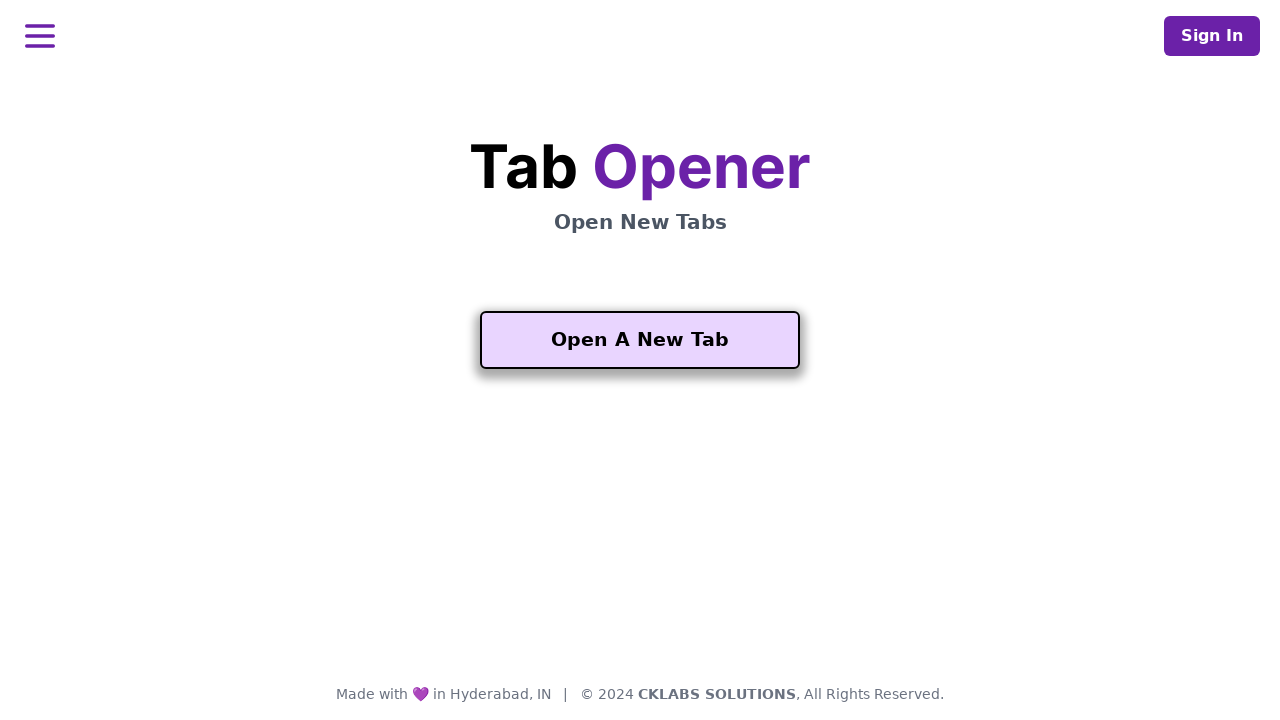

Switched to newly opened tab (second tab)
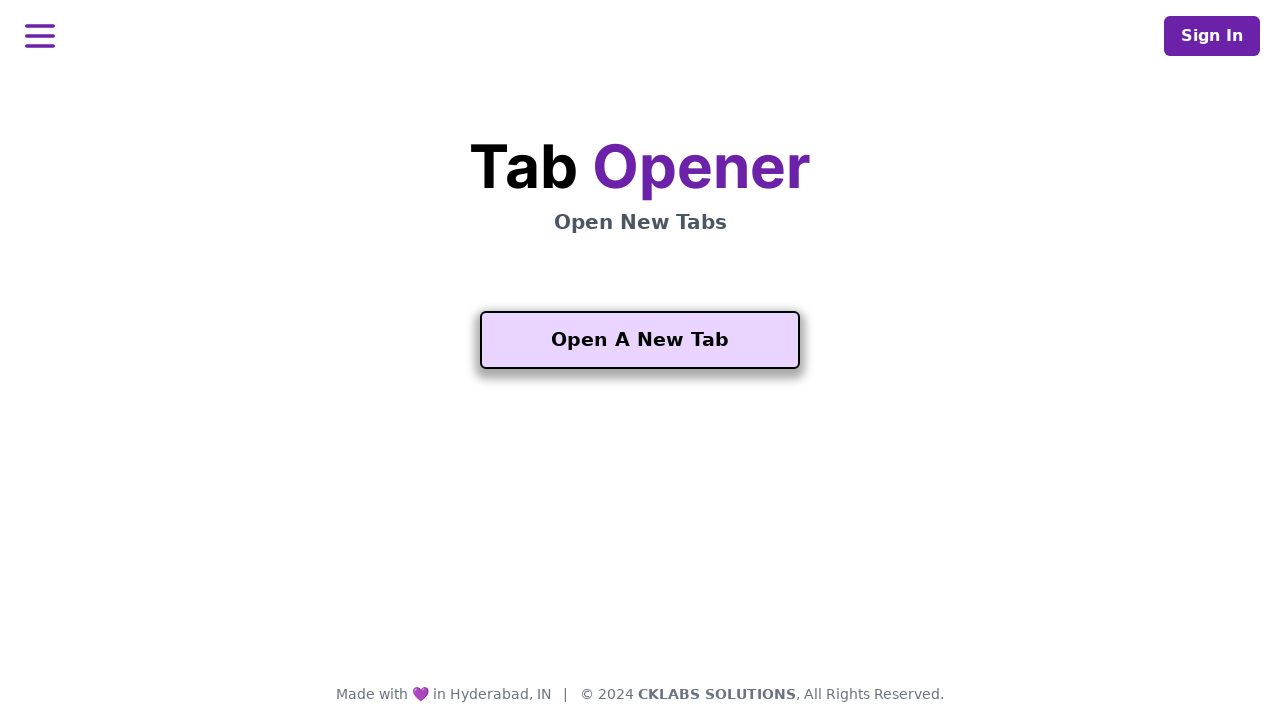

Waited for 'Another One' button to be available on new tab
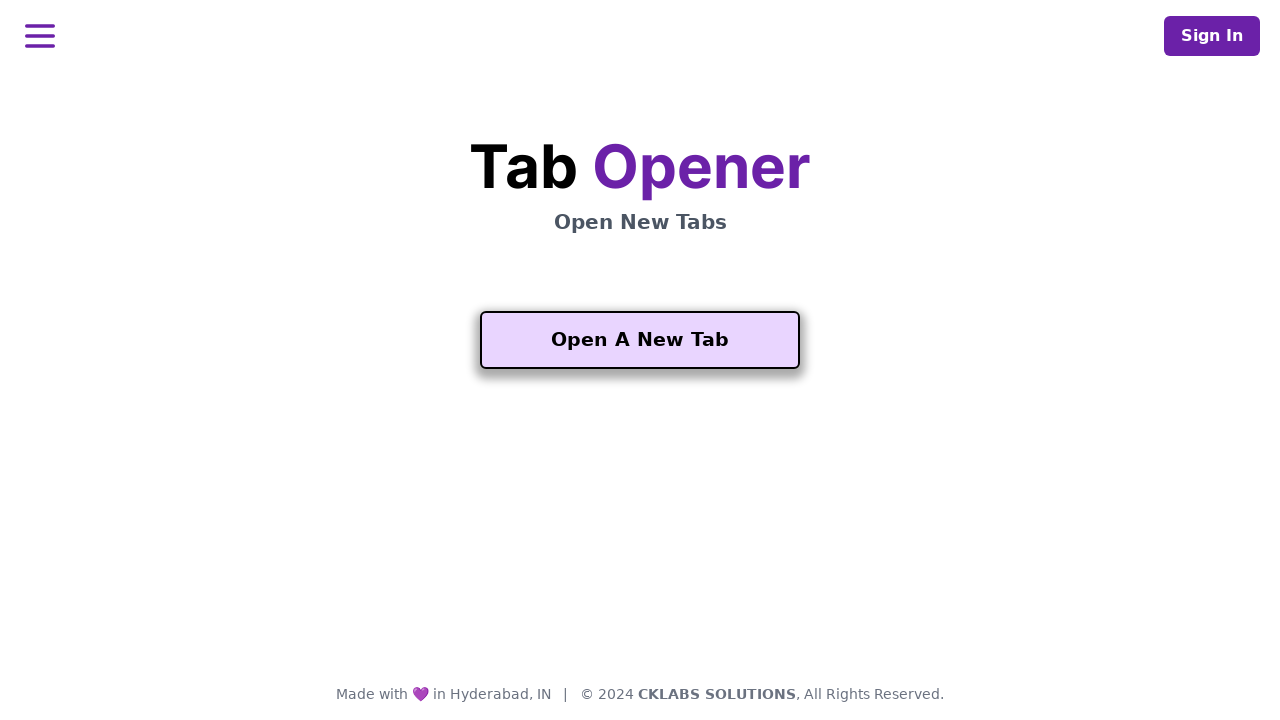

Clicked 'Another One' button to open third tab at (640, 552) on xpath=//button[contains(text(), 'Another One')]
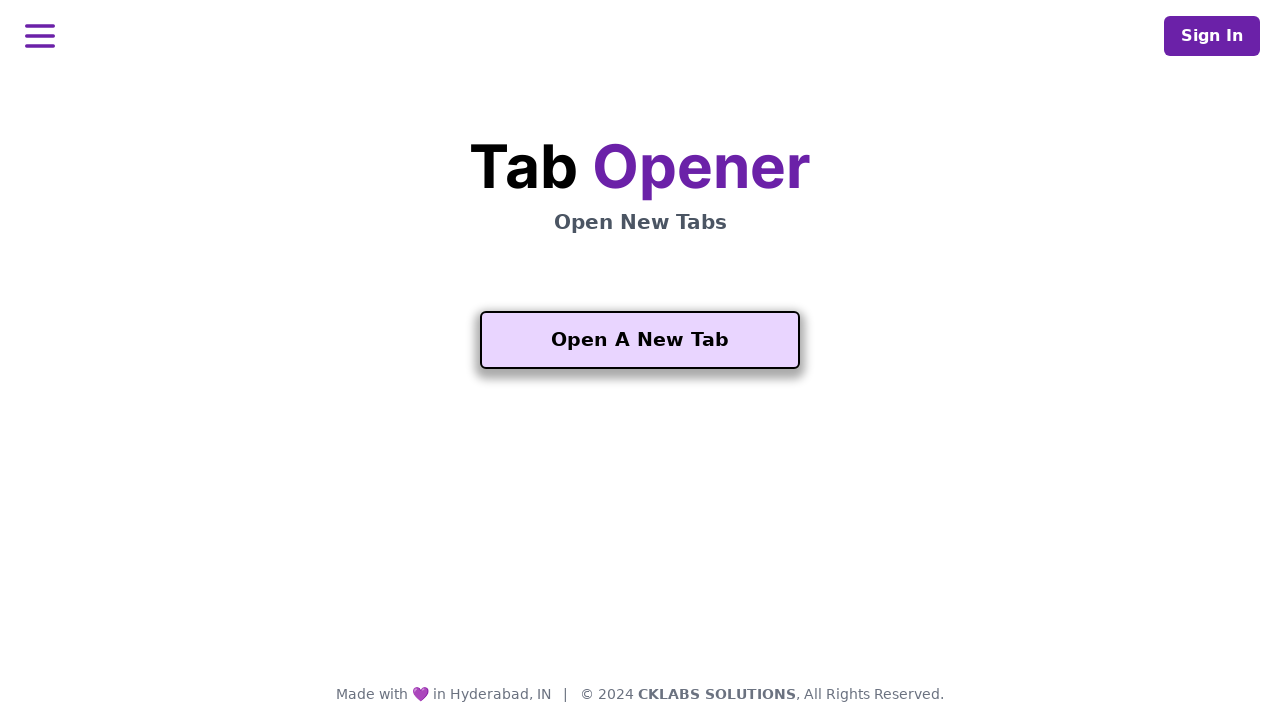

Waited for third tab to open
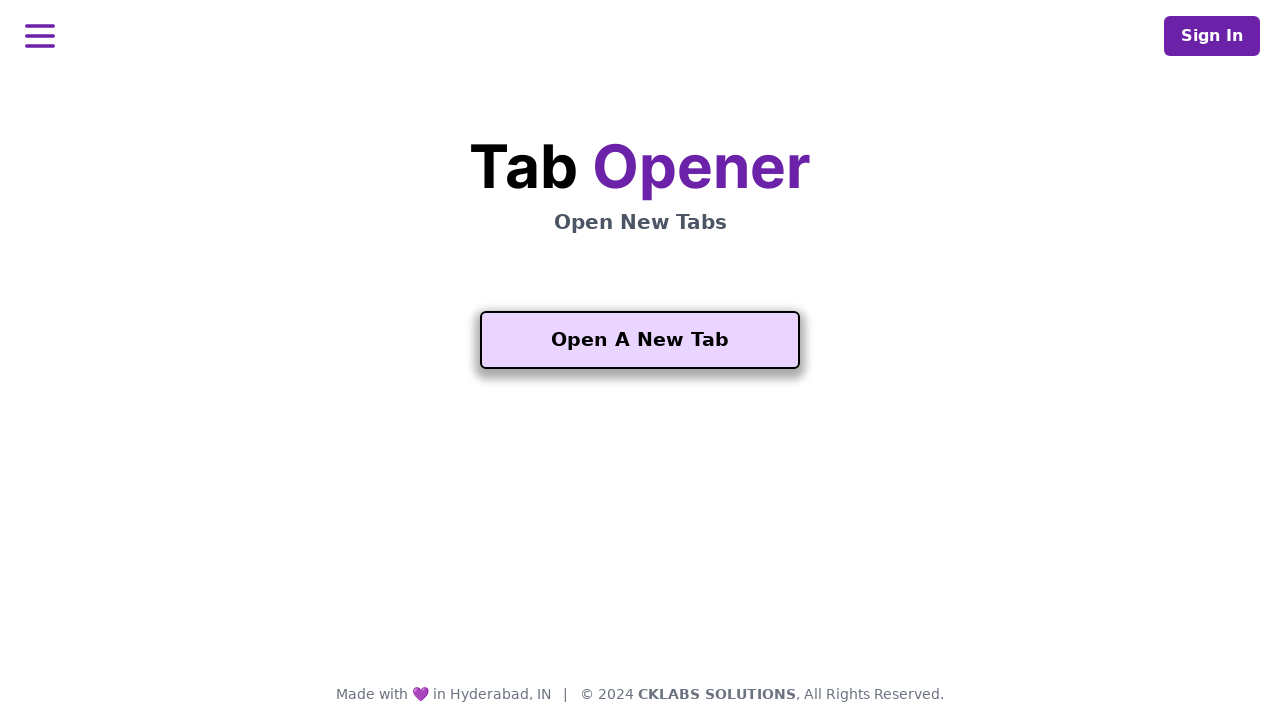

Retrieved updated list of all open pages/tabs
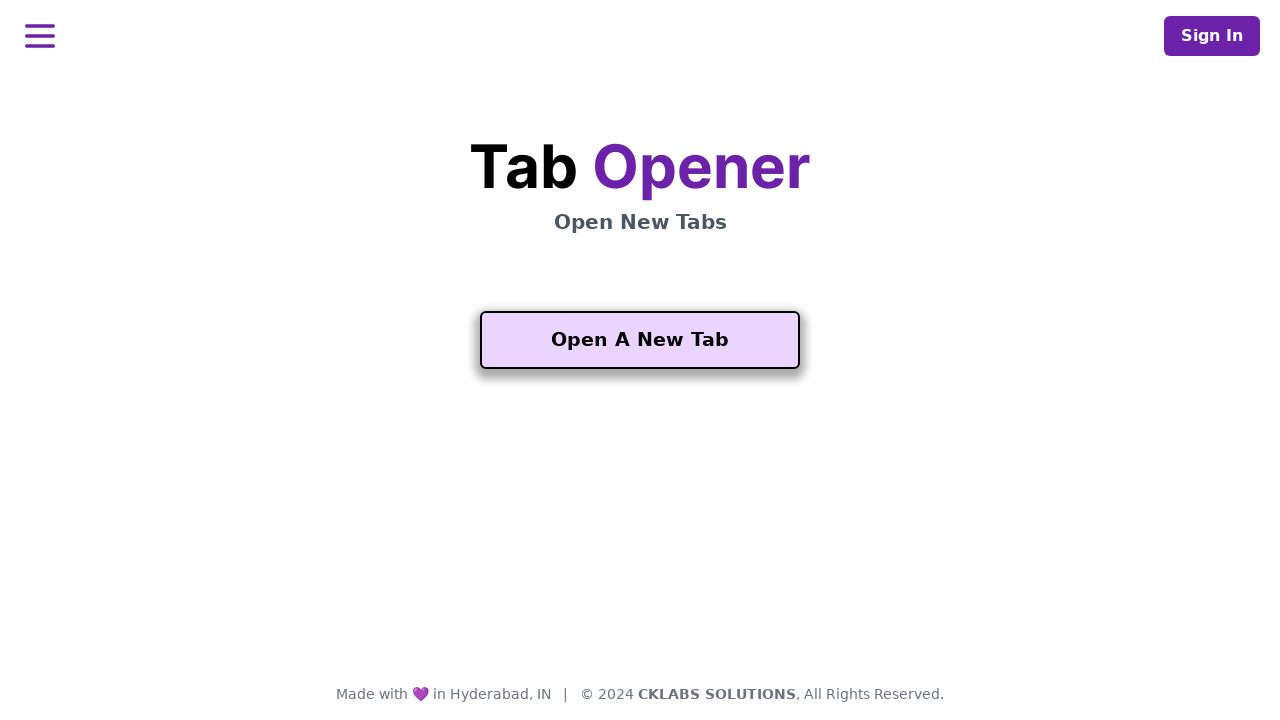

Switched to newest tab (third tab)
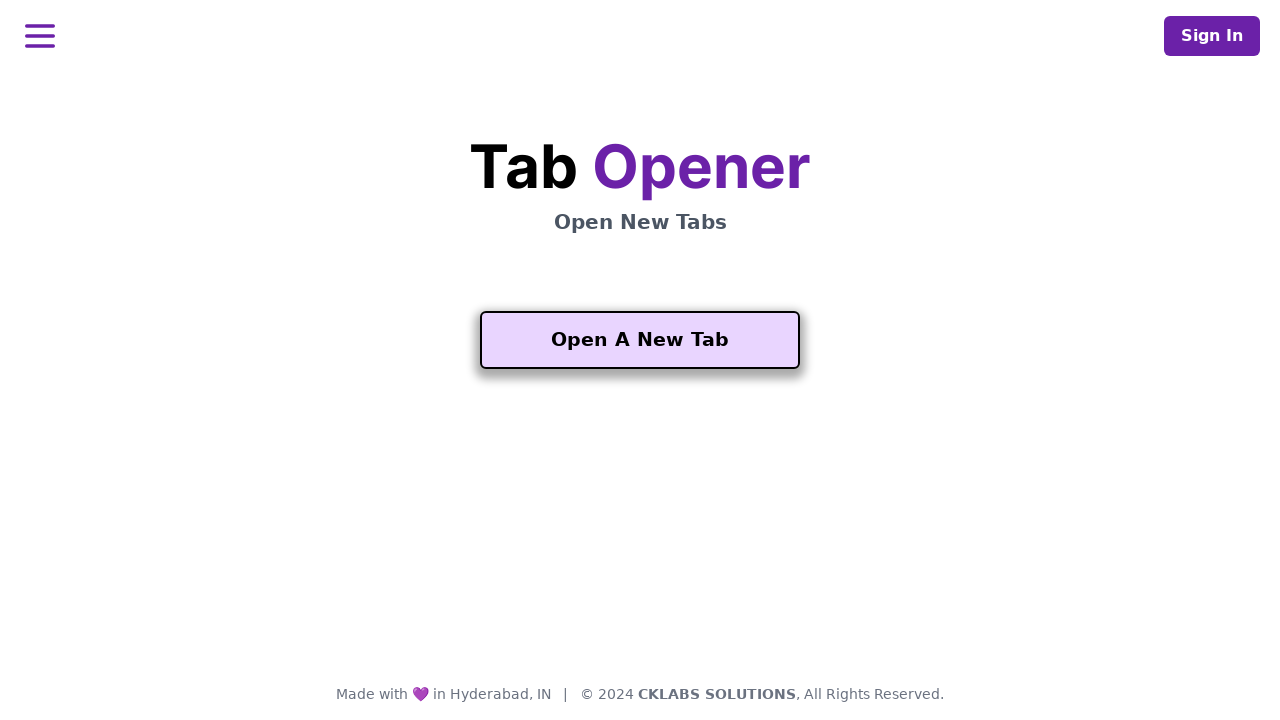

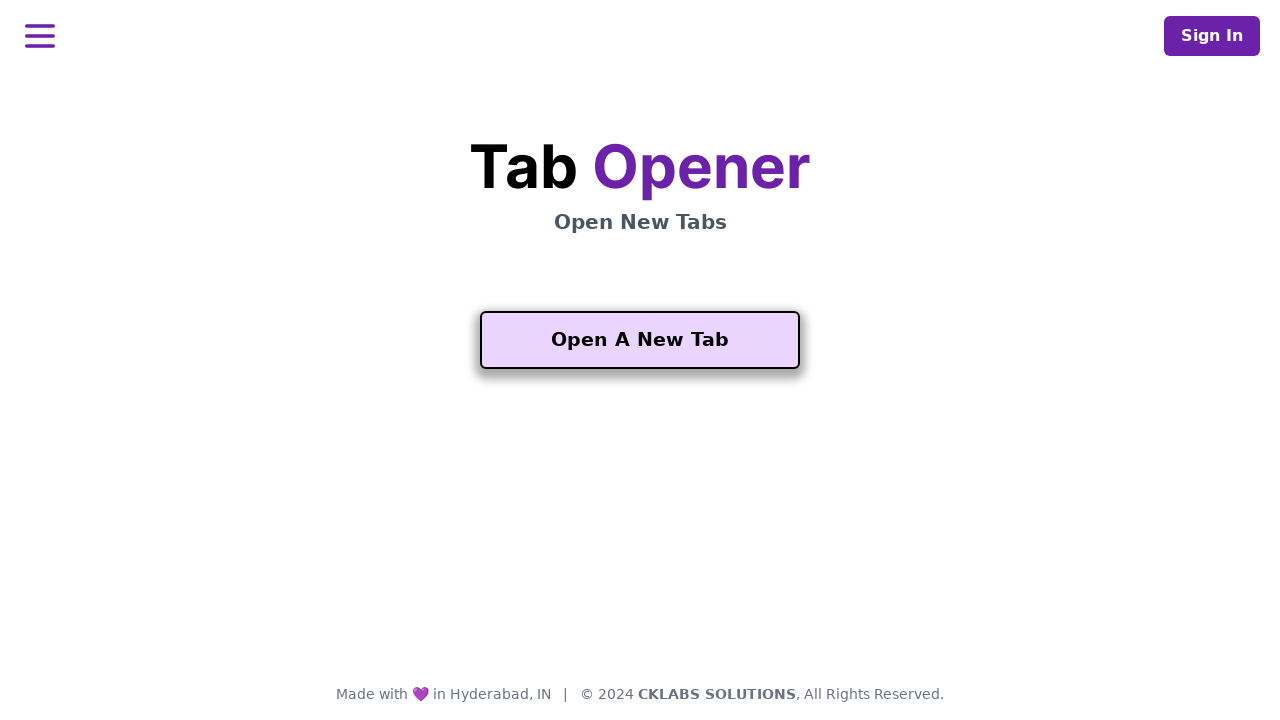